Tests dynamic content loading by clicking a start button and waiting for the dynamically loaded content to appear on the page.

Starting URL: https://the-internet.herokuapp.com/dynamic_loading/2

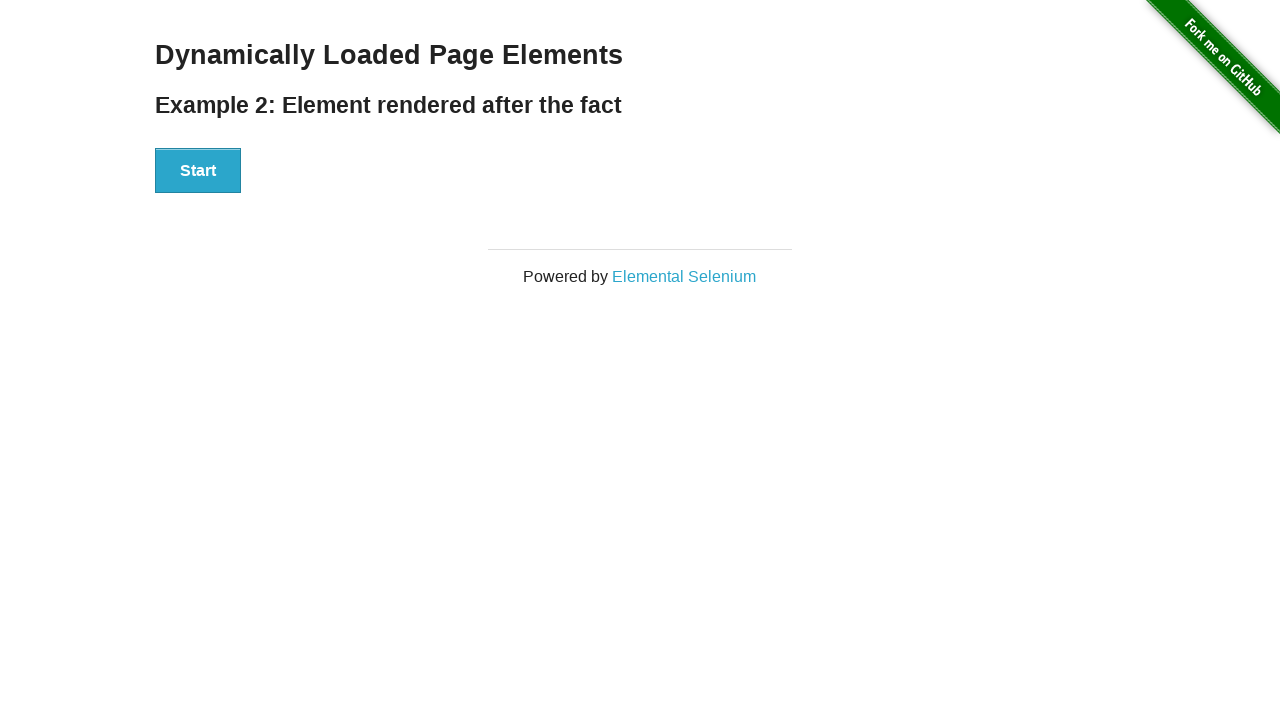

Clicked start button to trigger dynamic loading at (198, 171) on #start > button
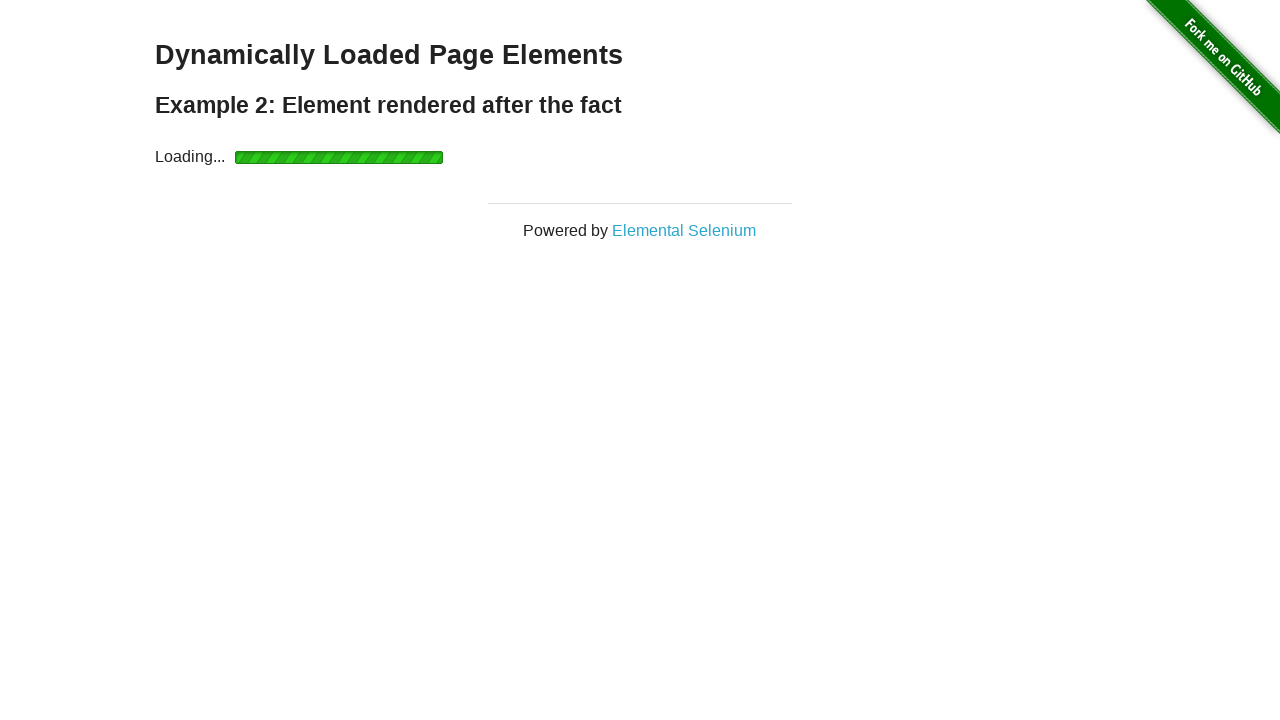

Dynamically loaded finish element appeared on page
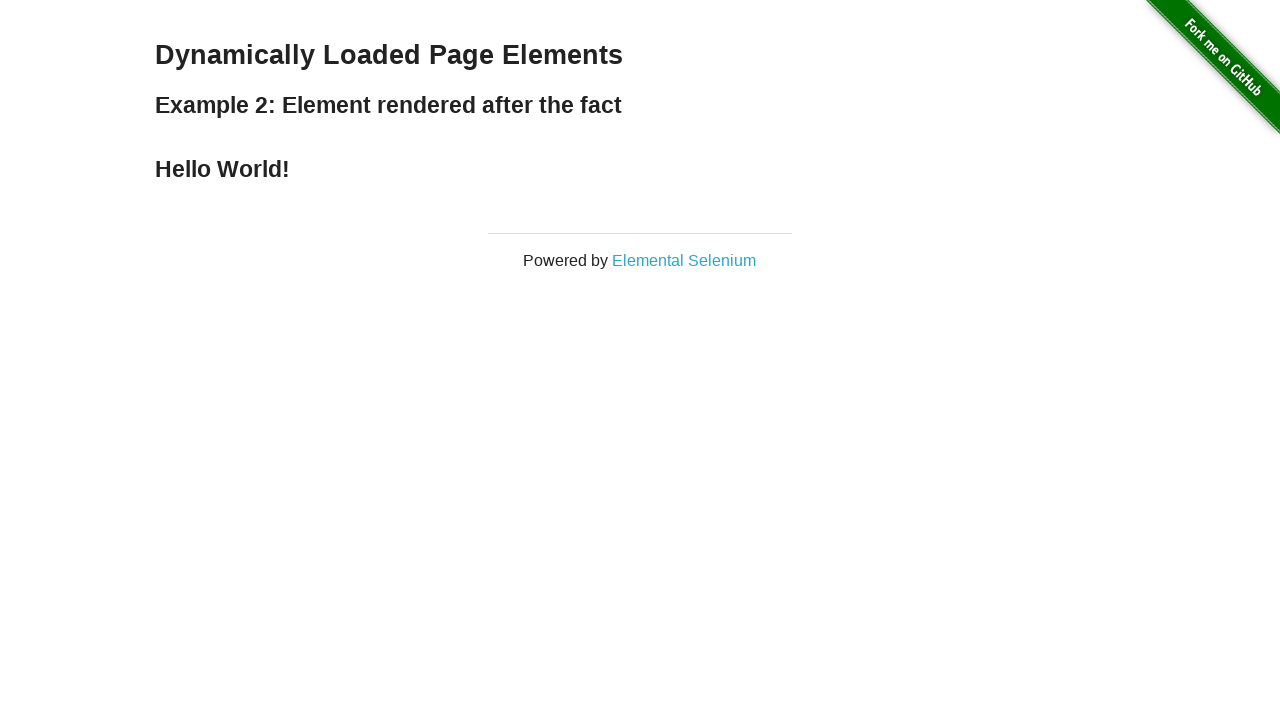

Located finish element for visibility check
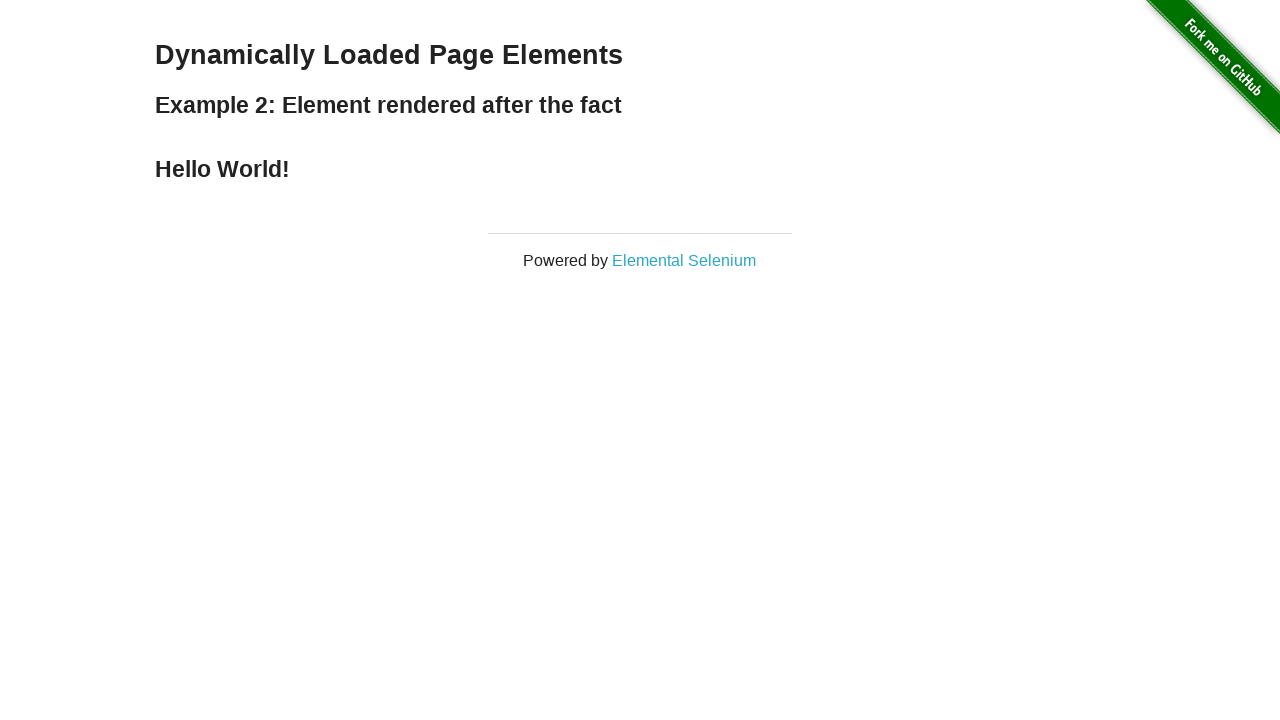

Verified finish element is visible
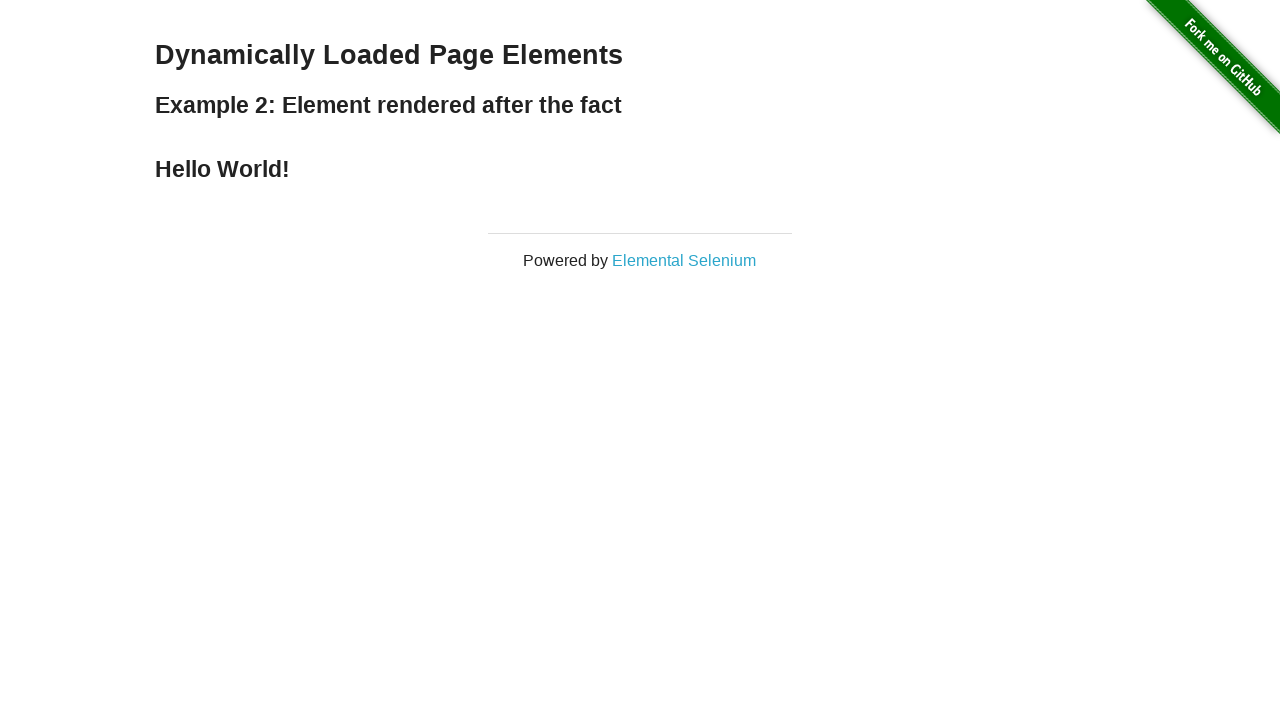

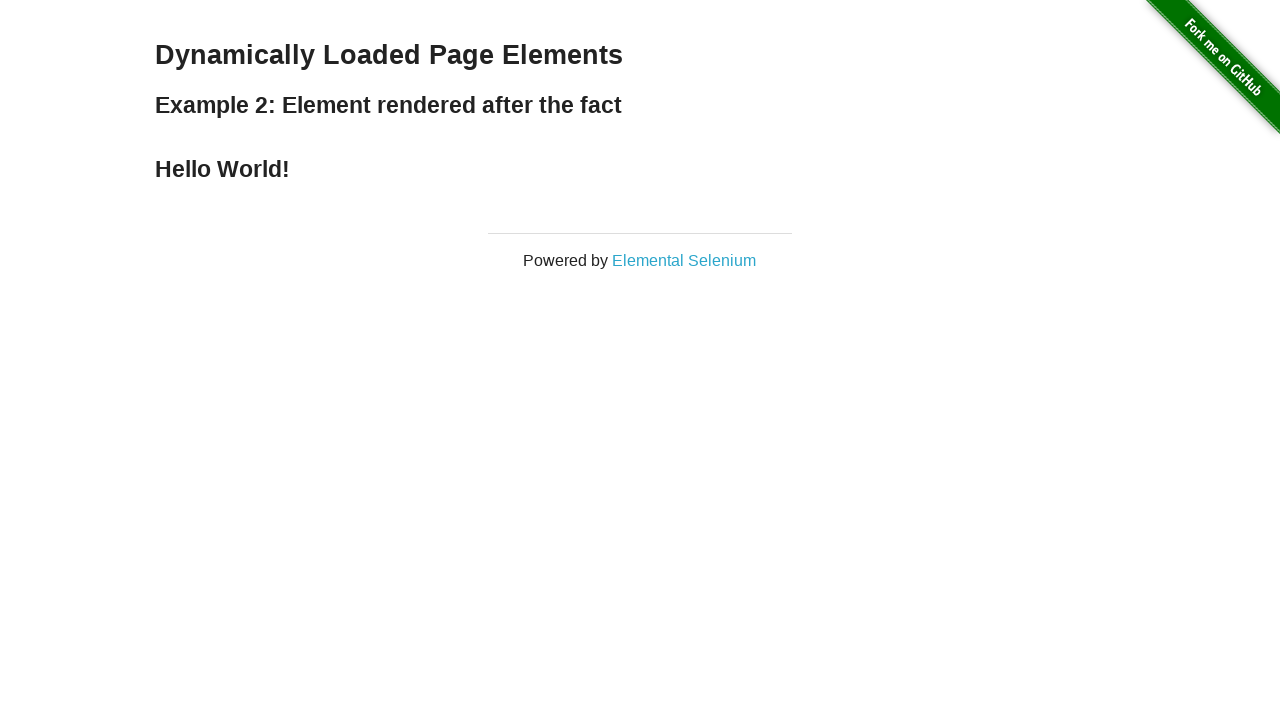